Demonstrates keyboard interactions by clicking on username field and typing text with SHIFT key pressed to produce uppercase letters

Starting URL: https://globalsqa.com/angularJs-protractor/registration-login-example/#/login

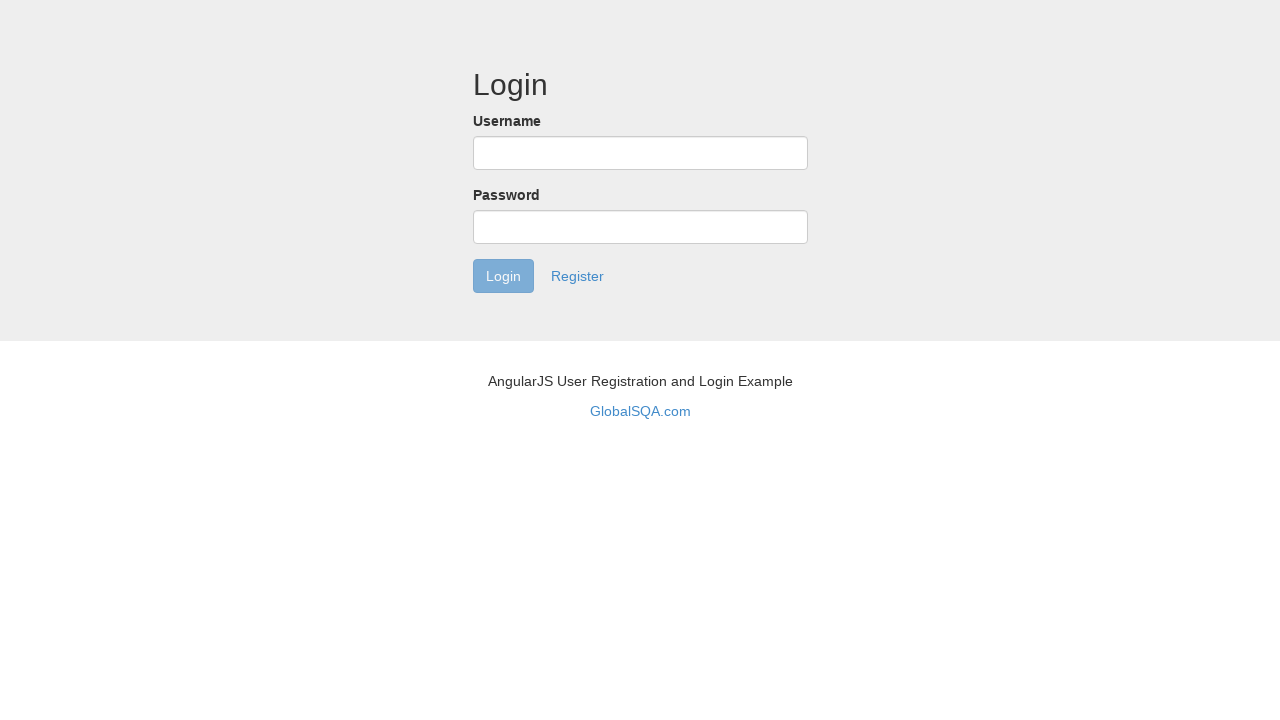

Clicked on username field at (640, 153) on #username
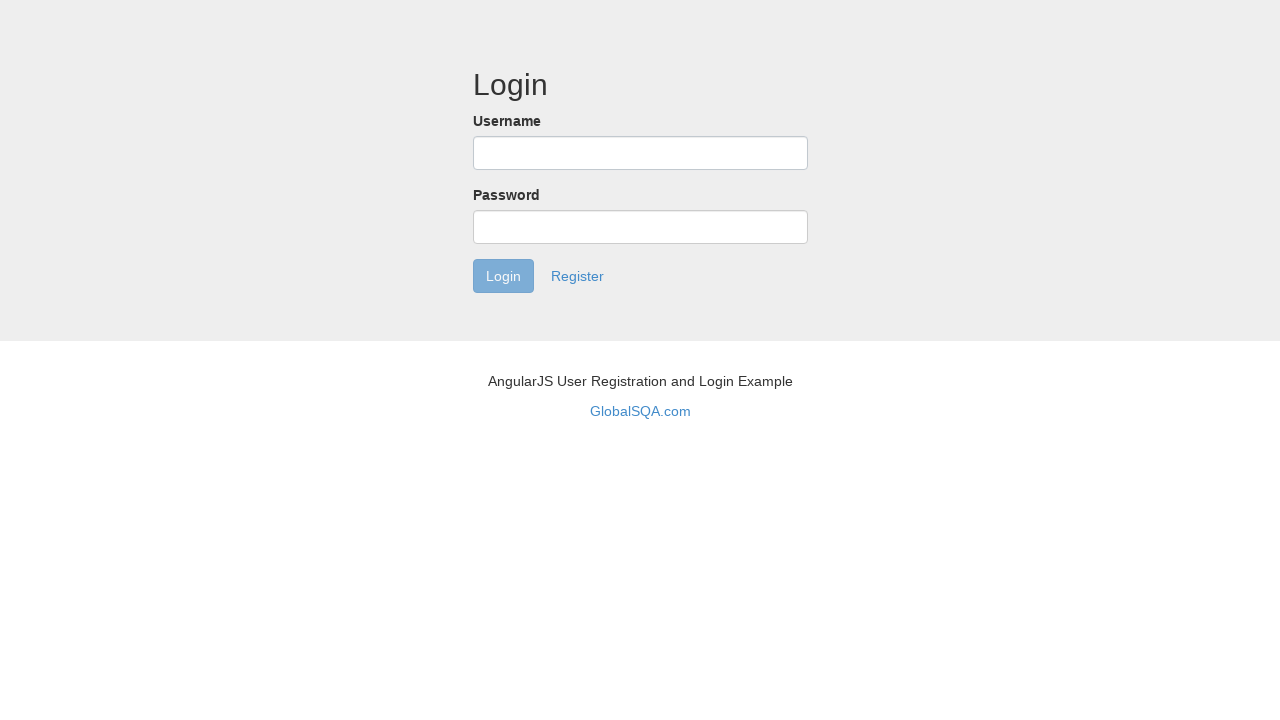

Pressed Shift key down
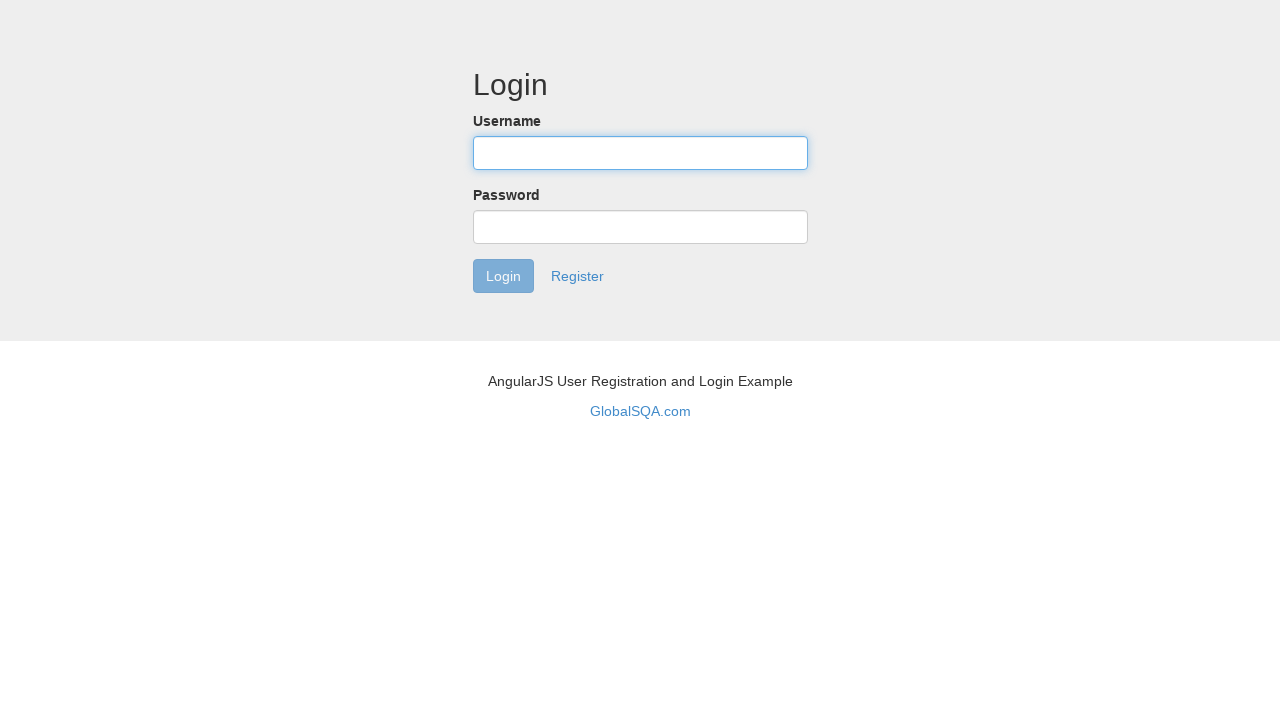

Typed 'john' with Shift key pressed to produce uppercase letters
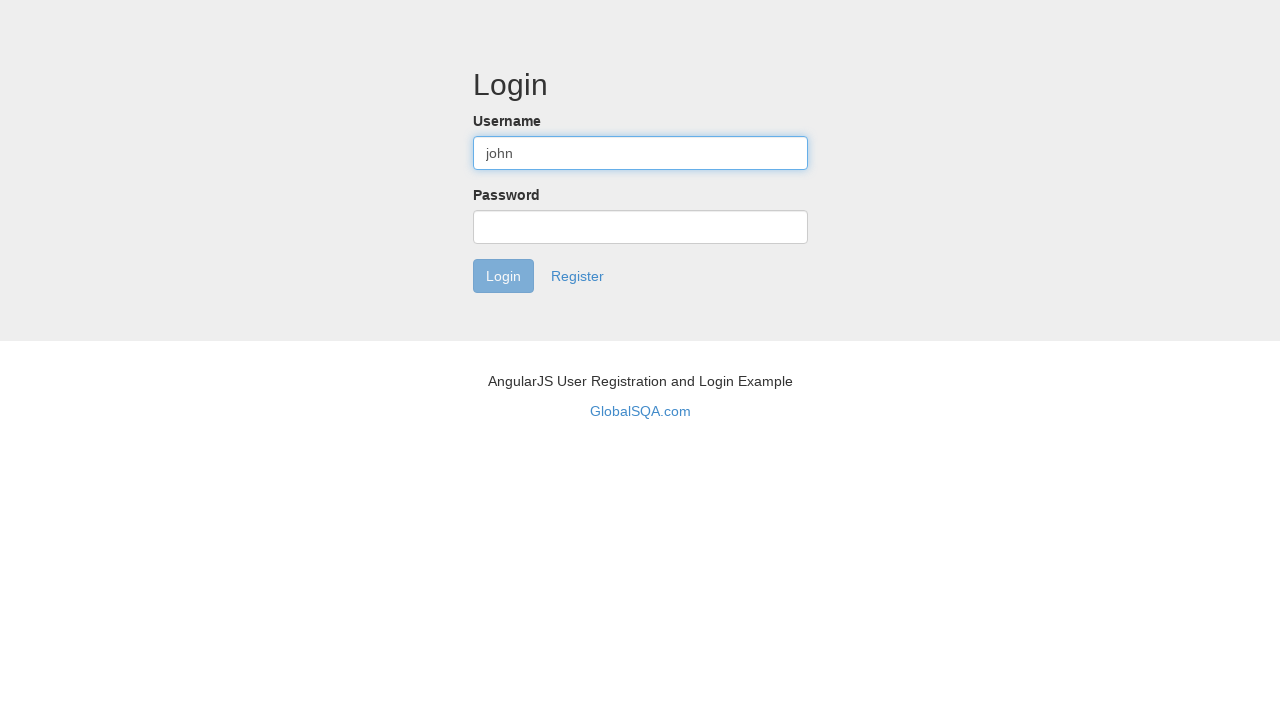

Released Shift key
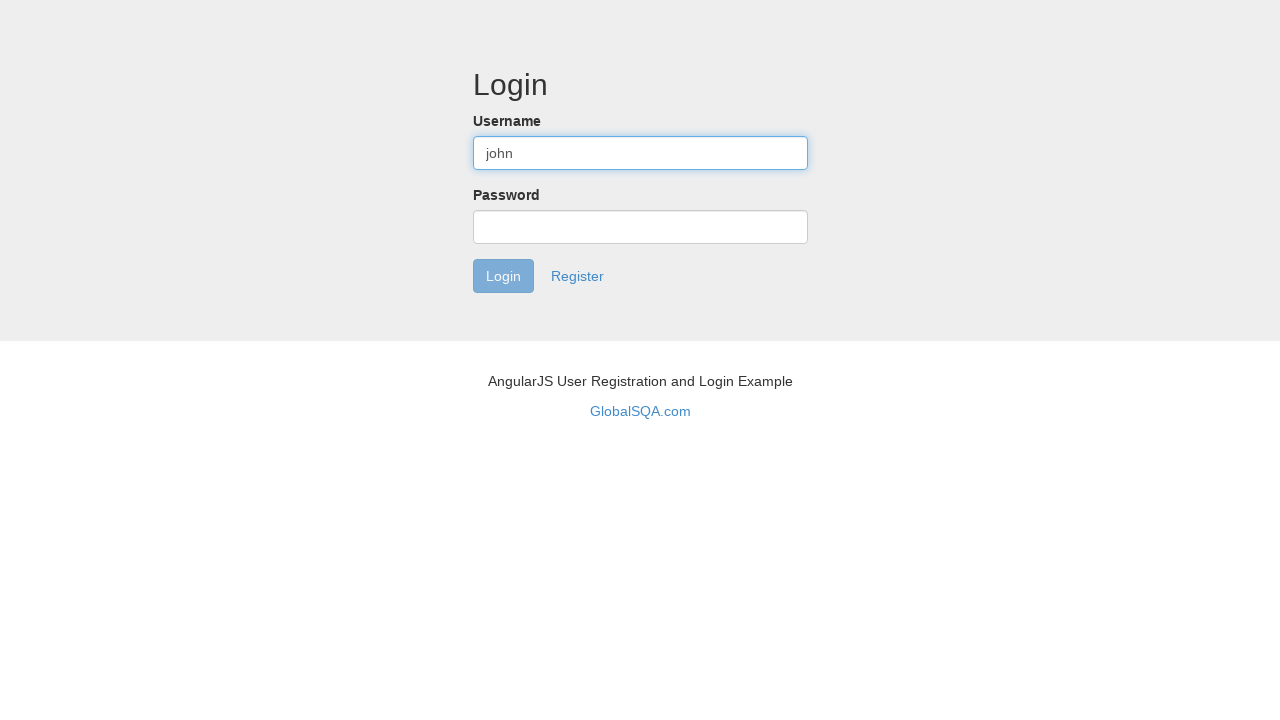

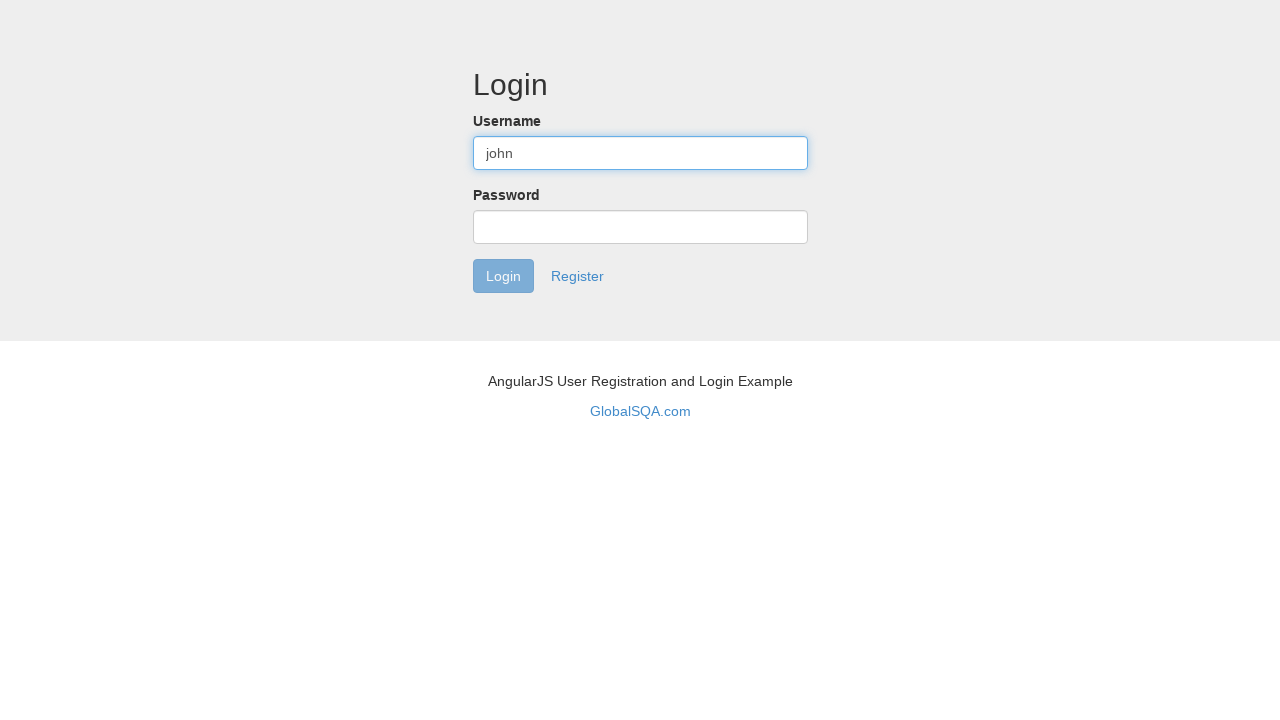